Tests that the Rahul Shetty Academy homepage loads correctly by navigating to the site and verifying the page title is accessible.

Starting URL: https://rahulshettyacademy.com

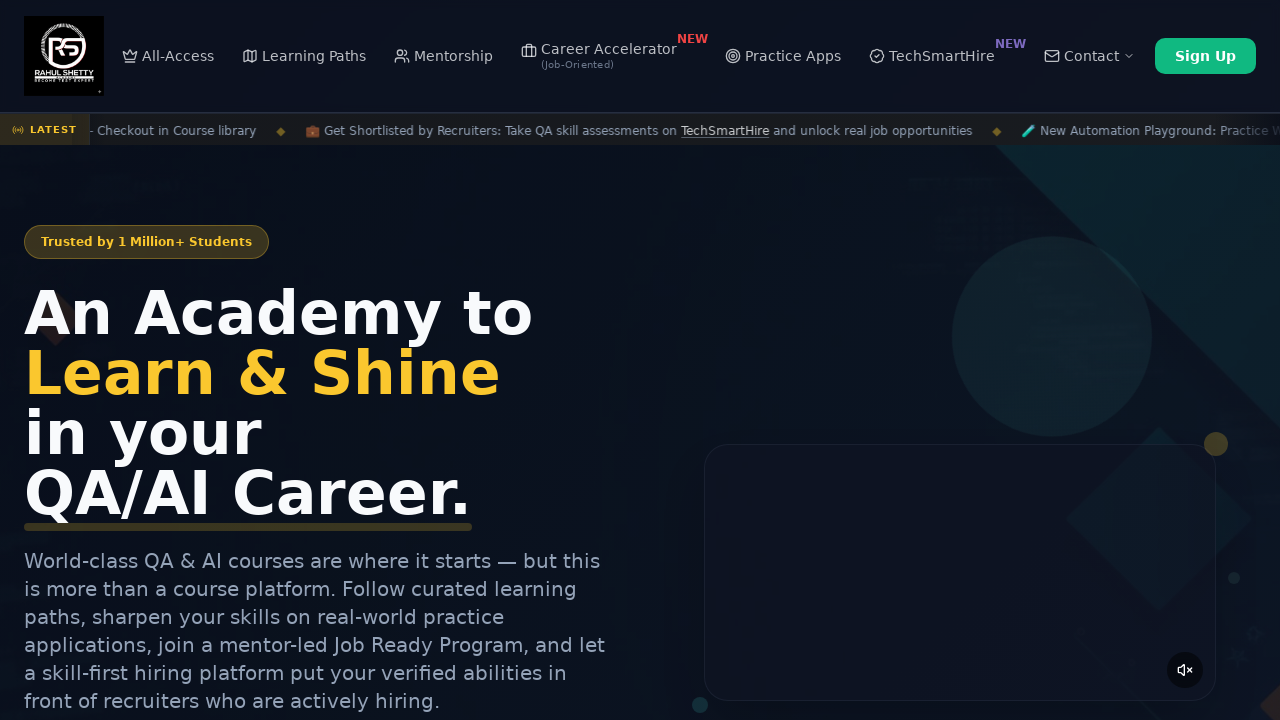

Navigated to Rahul Shetty Academy homepage
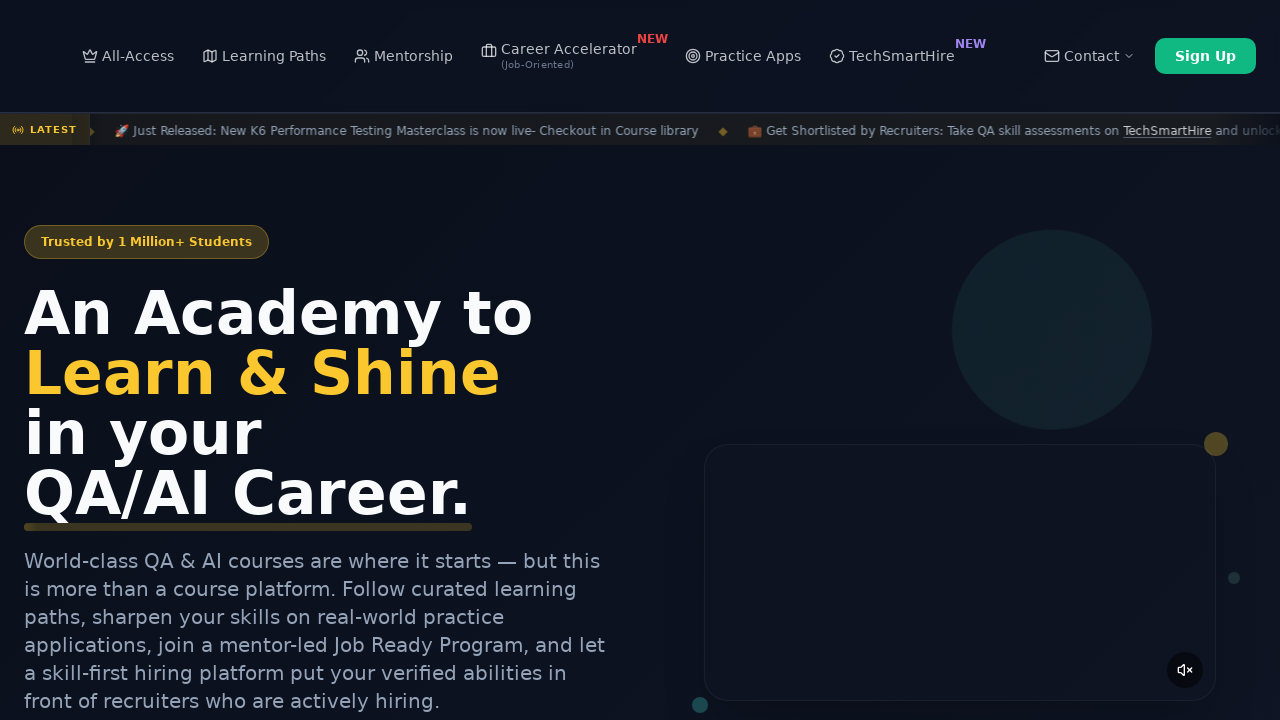

Page DOM content fully loaded
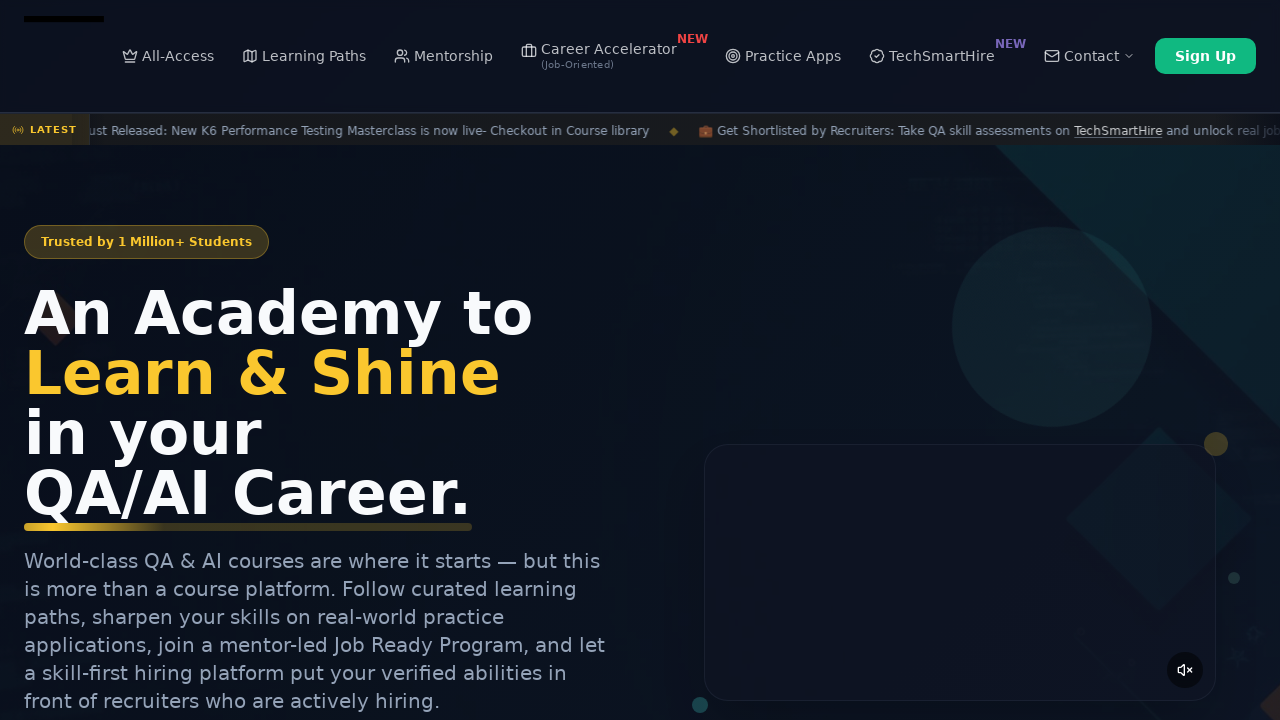

Retrieved page title: Rahul Shetty Academy | QA Automation, Playwright, AI Testing & Online Training
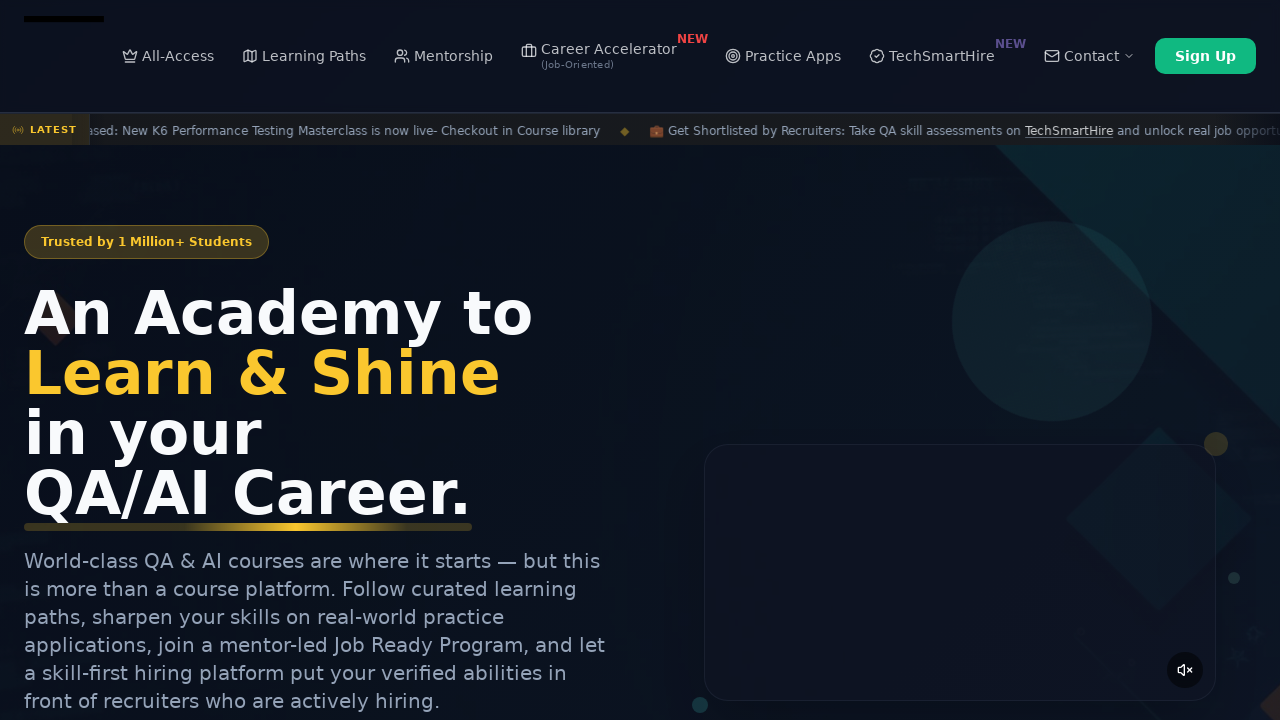

Verified page title is accessible and printed to console
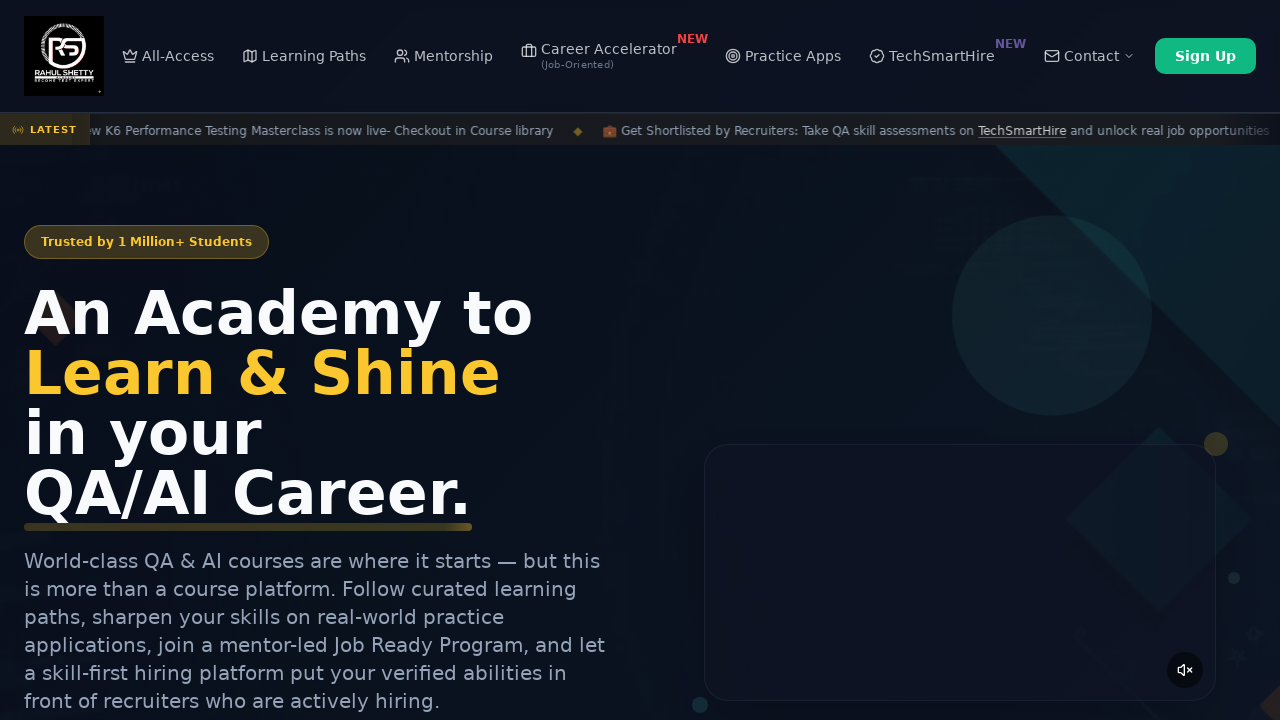

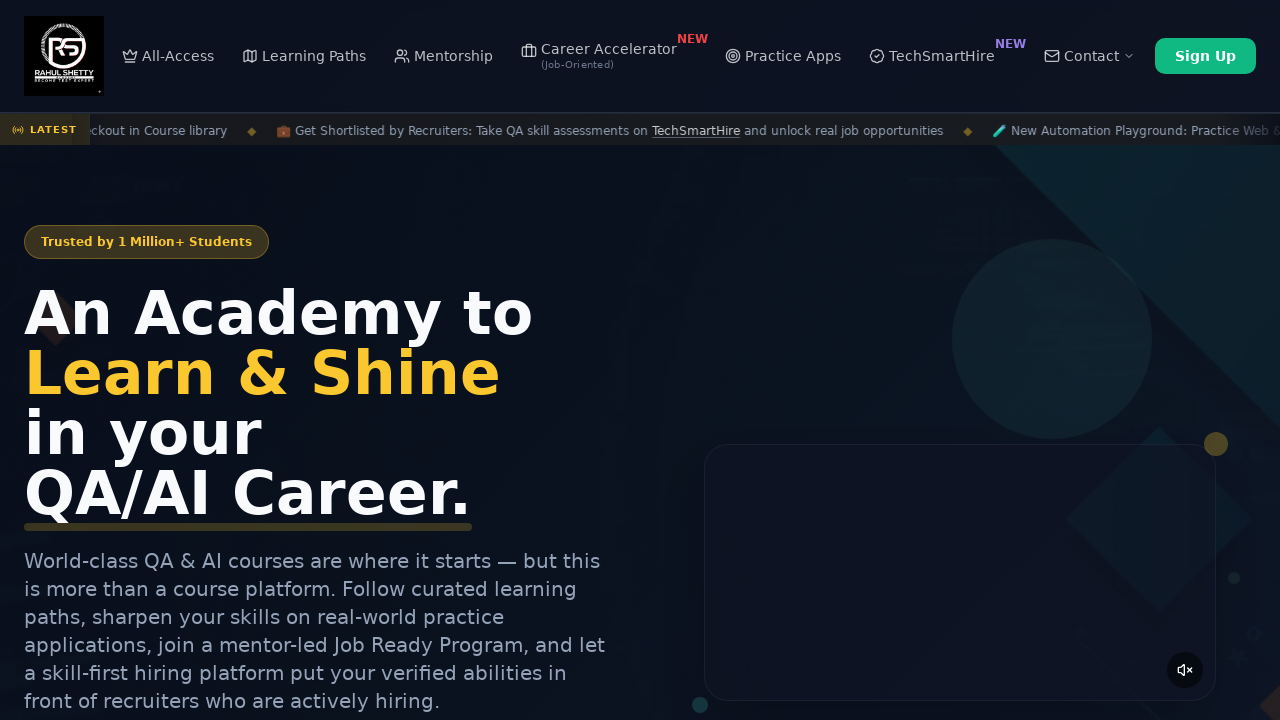